Navigates to Goibibo travel booking website

Starting URL: https://www.goibibo.com

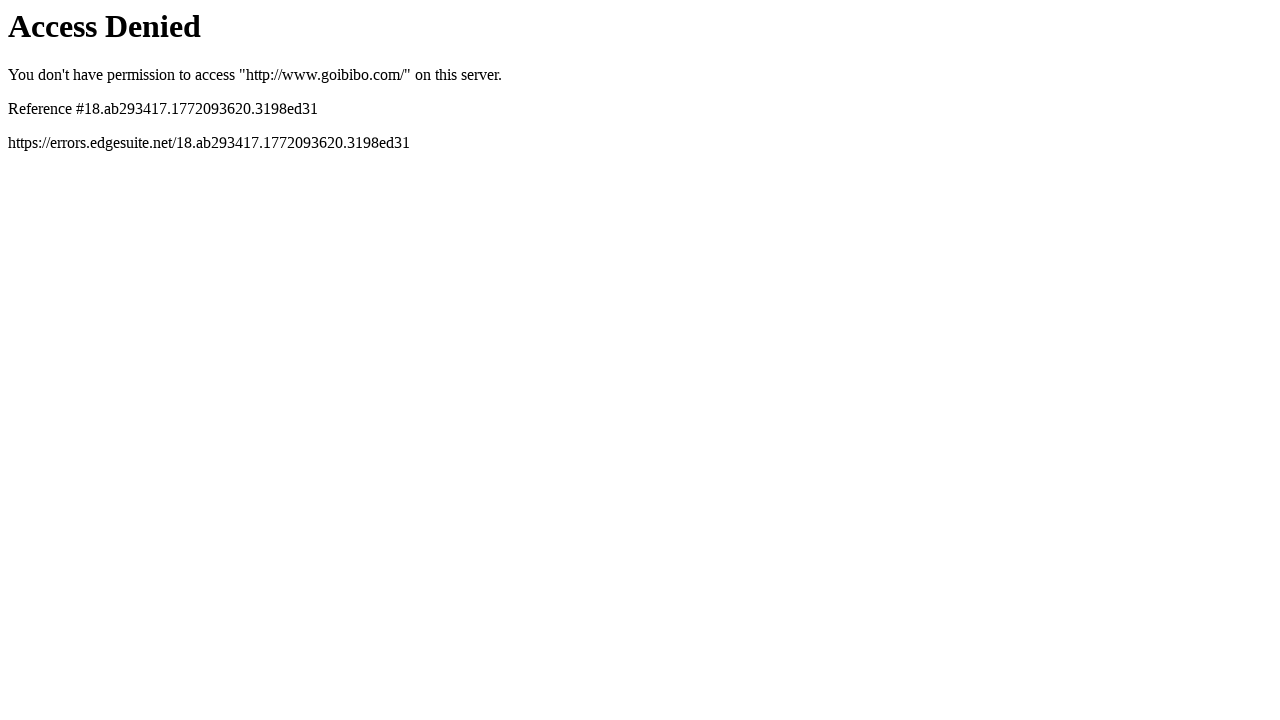

Navigated to Goibibo travel booking website
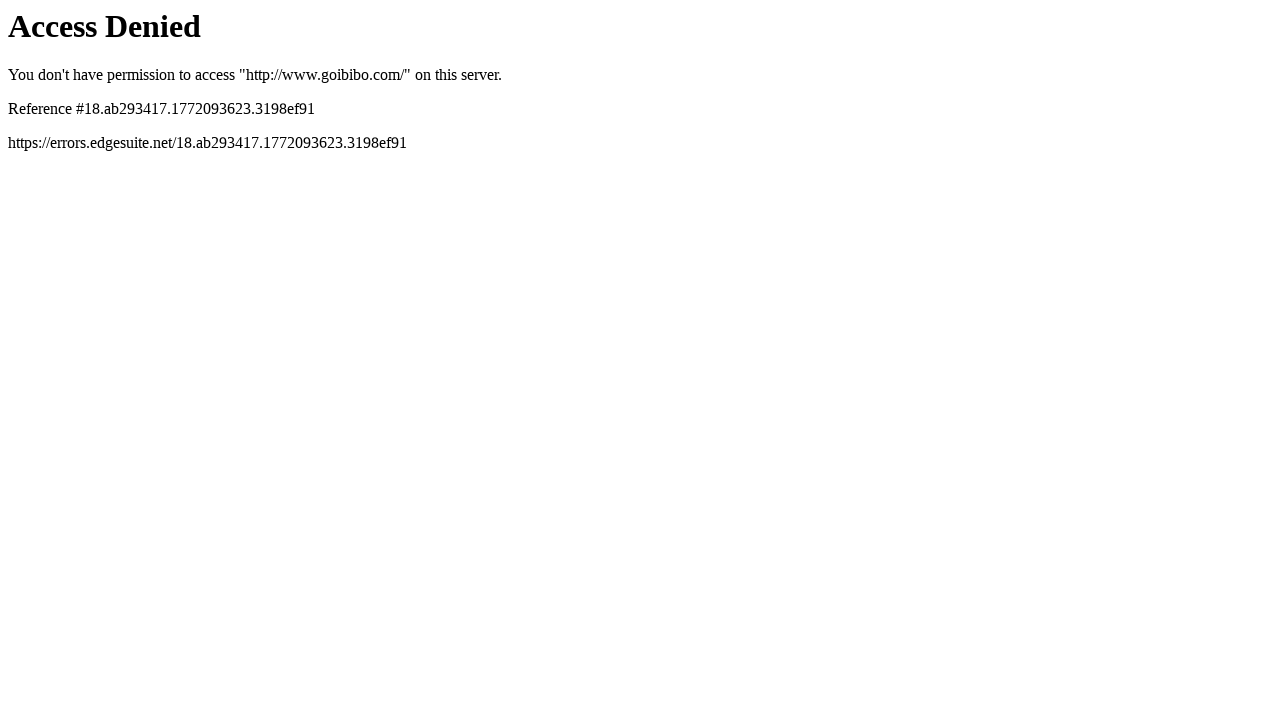

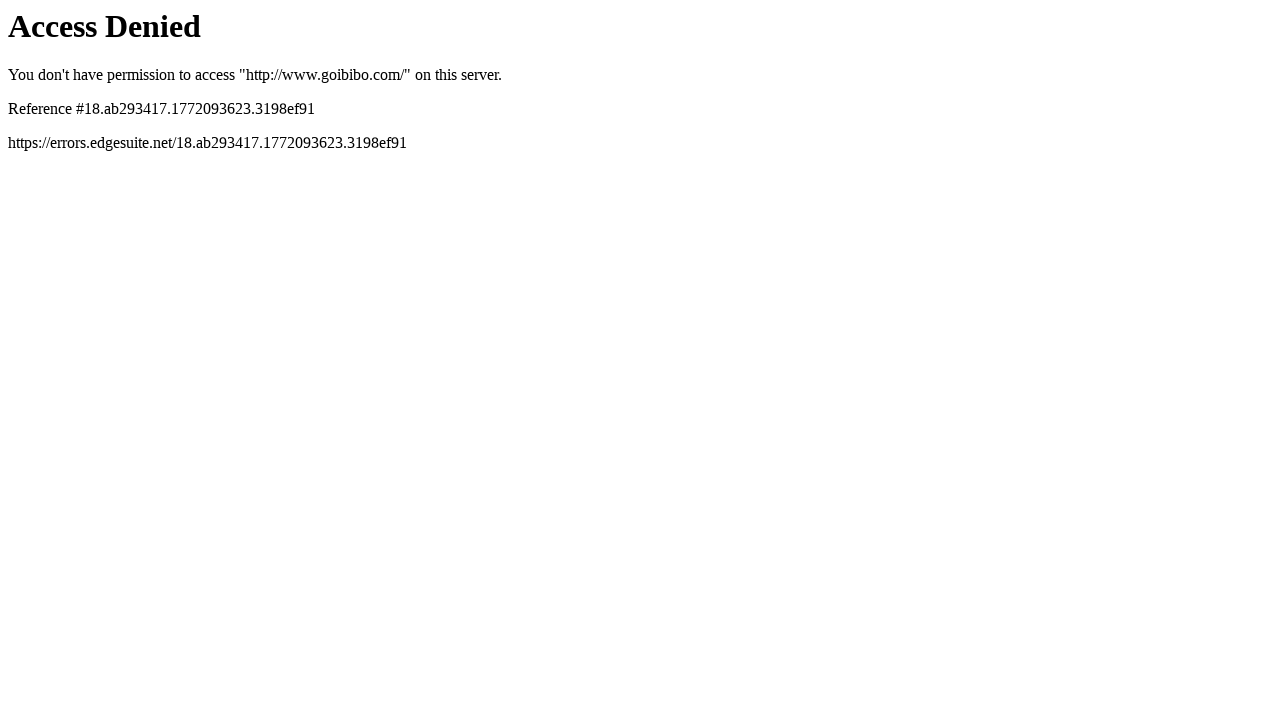